Tests toggle switch functionality on W3Schools CSS switch demo page by clicking the switch element twice to toggle its state

Starting URL: https://www.w3schools.com/howto/howto_css_switch.asp

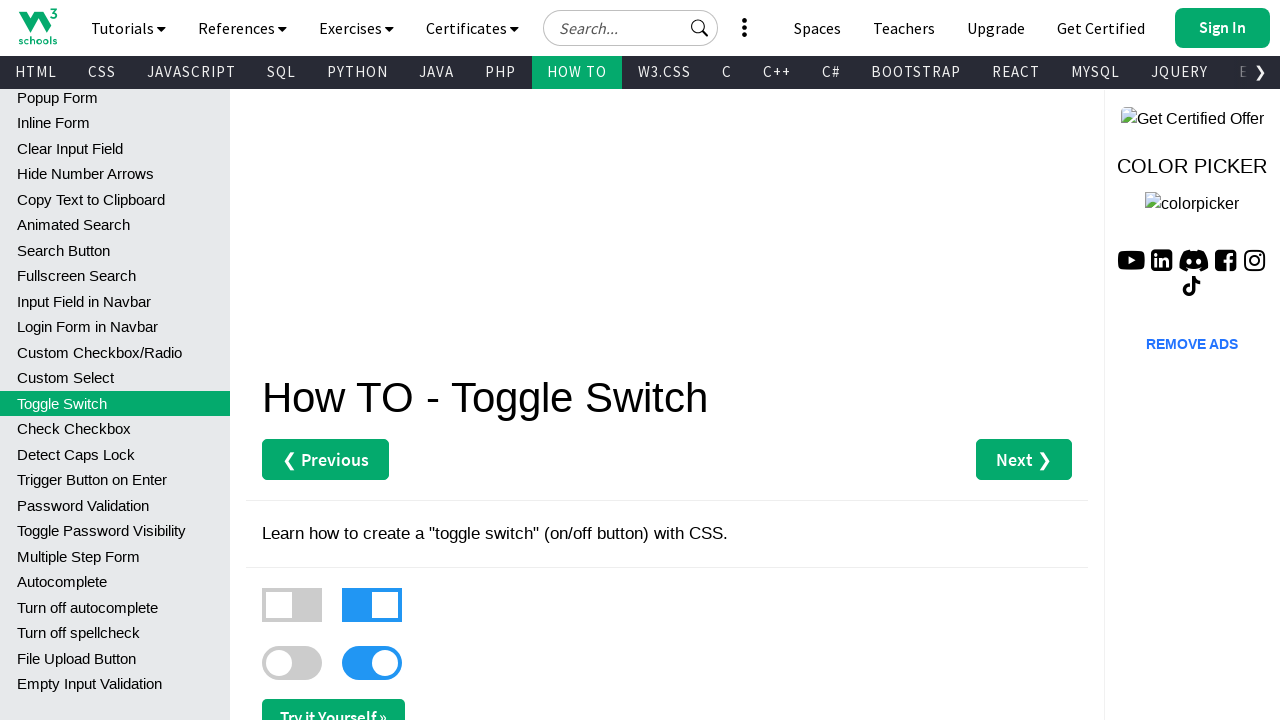

Switch element became visible and clickable
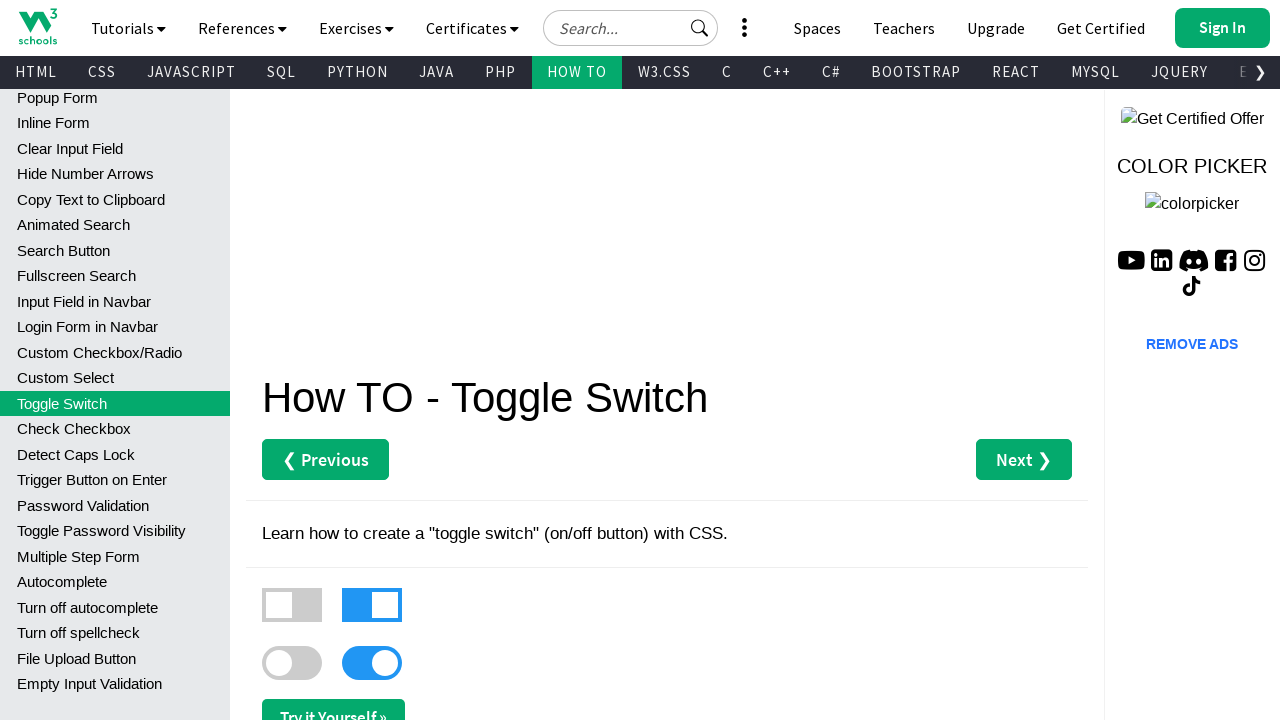

Clicked switch element to toggle its state at (292, 663) on xpath=//*[@id='main']/label[3]/div
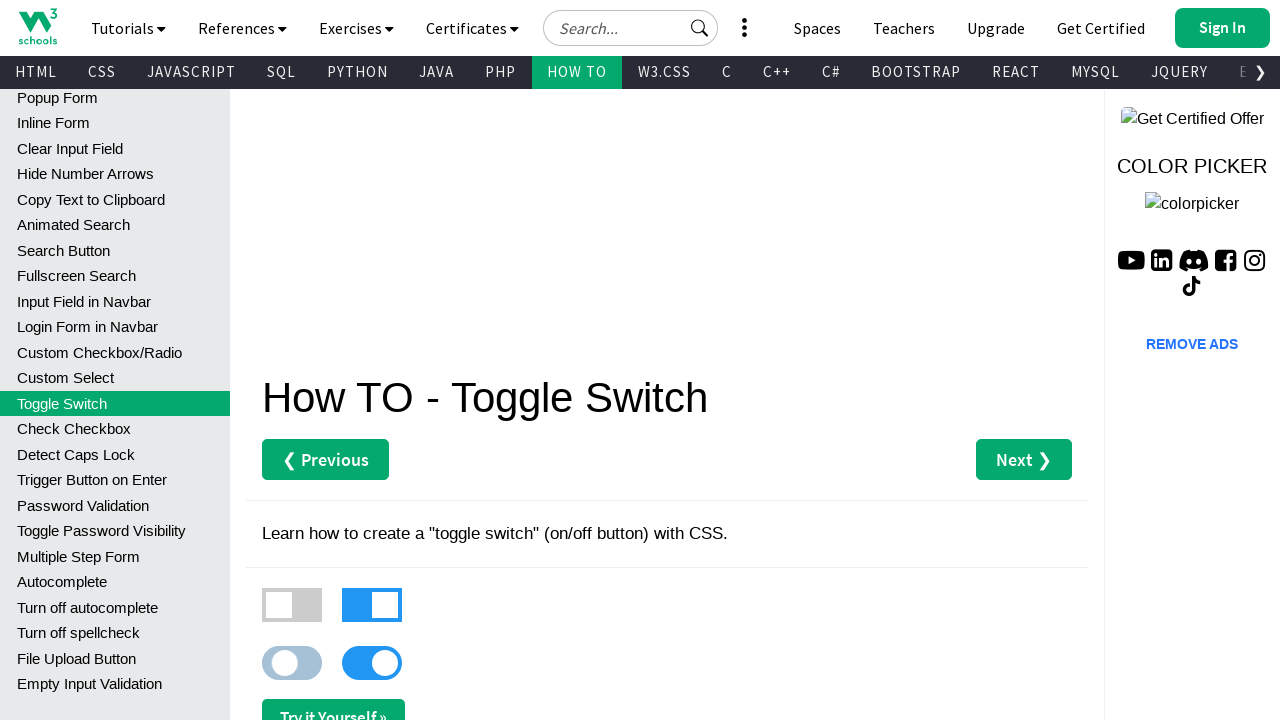

Clicked switch element again to toggle its state back at (292, 663) on xpath=//*[@id='main']/label[3]/div
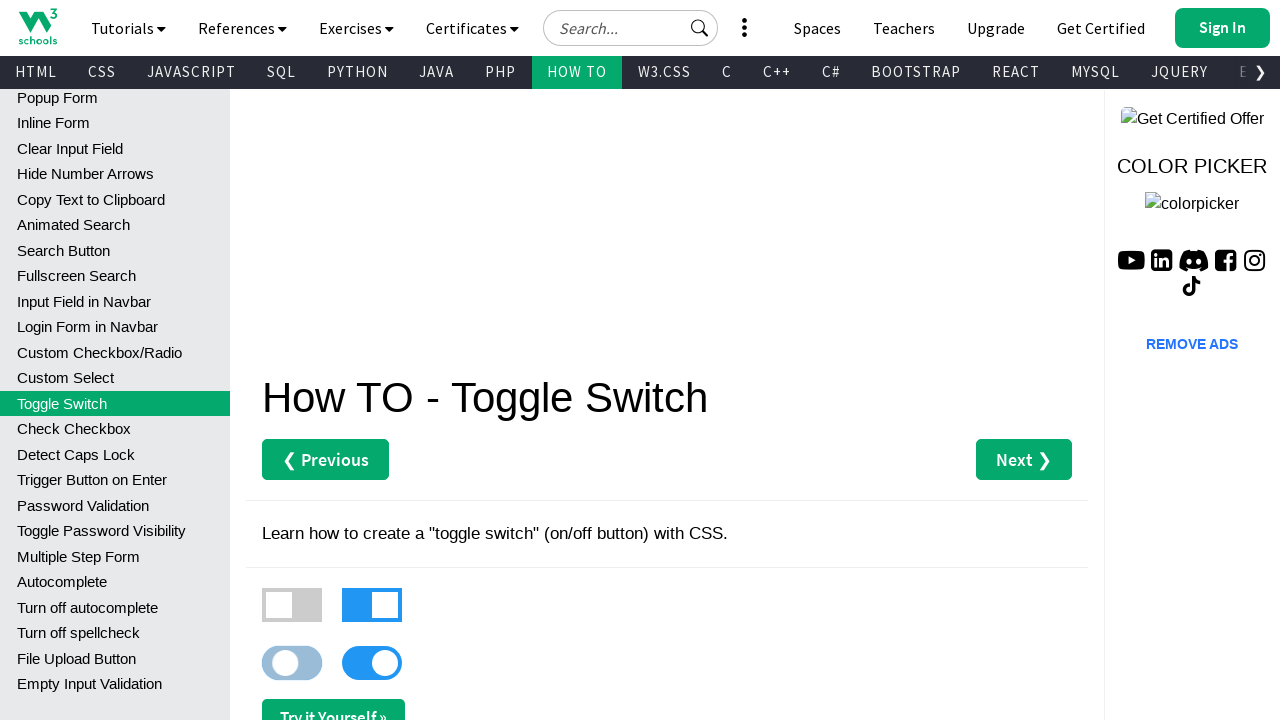

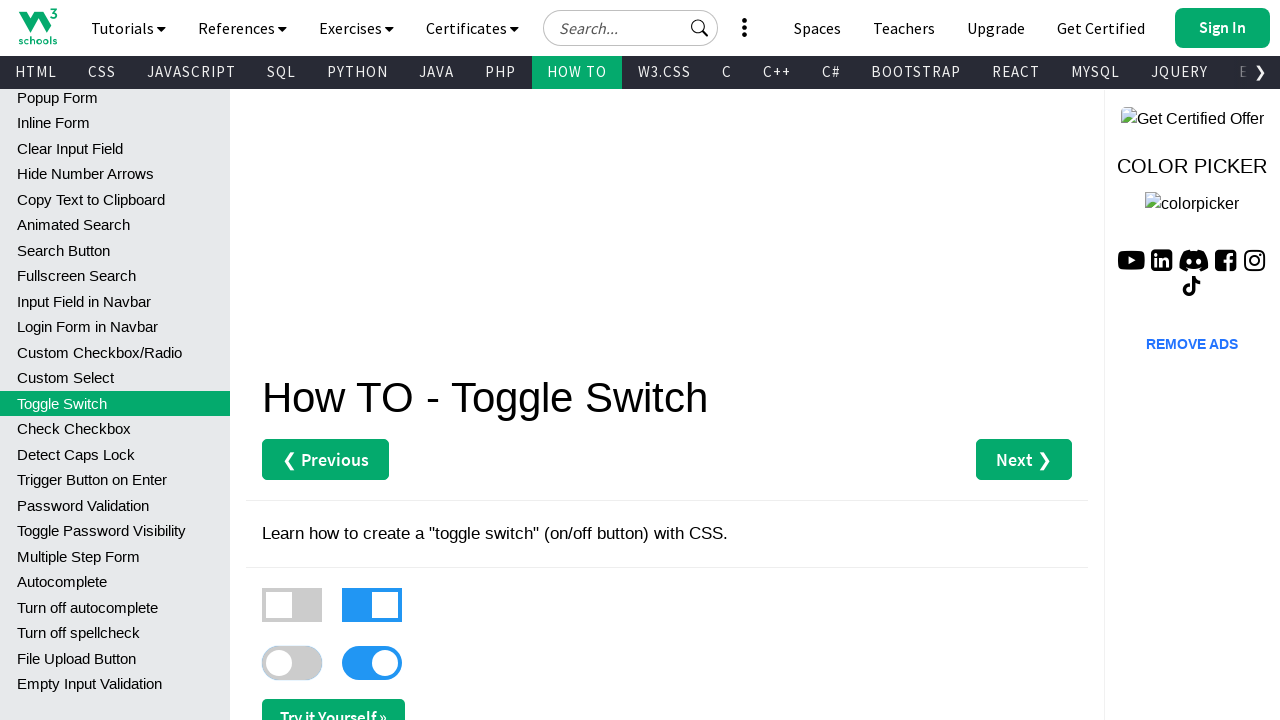